Tests the subscription email functionality on the cart page by navigating to the cart, entering an email address in the subscription field, and verifying the success message appears.

Starting URL: https://automationexercise.com

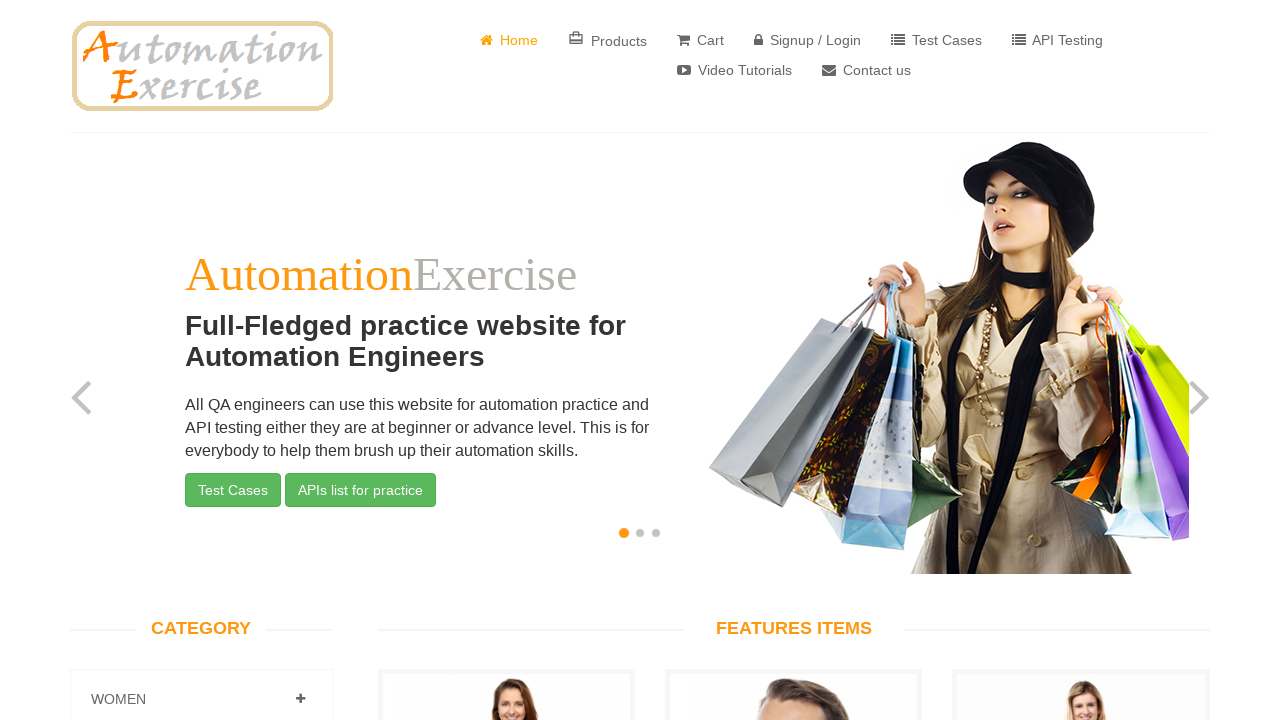

Clicked on Cart button to navigate to cart page at (700, 40) on a[href='/view_cart']
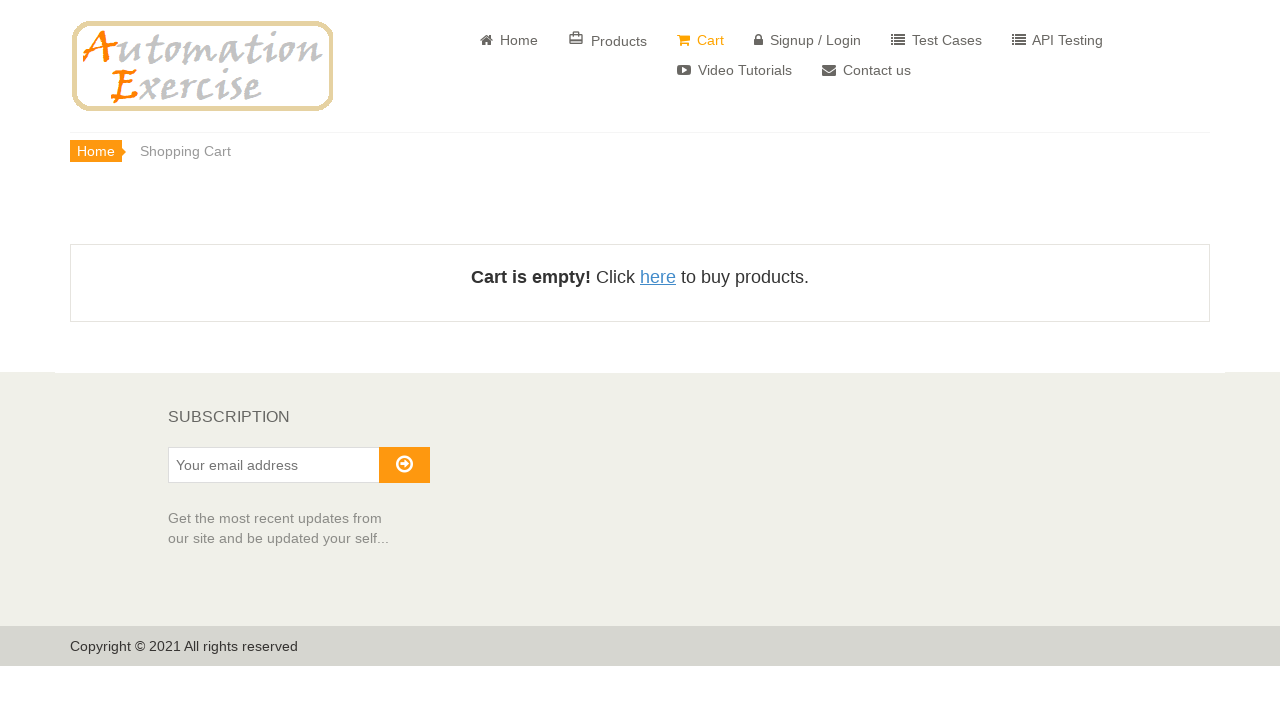

Cart page loaded with Subscription section visible
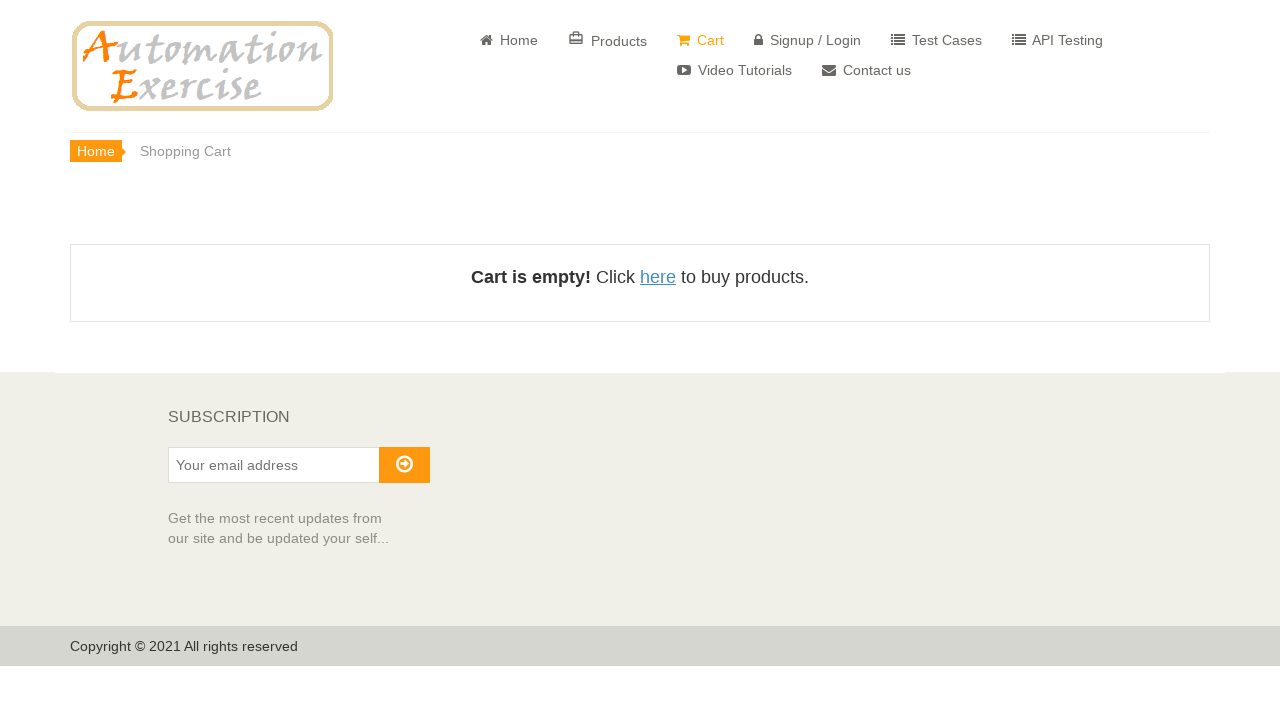

Scrolled to subscription email field
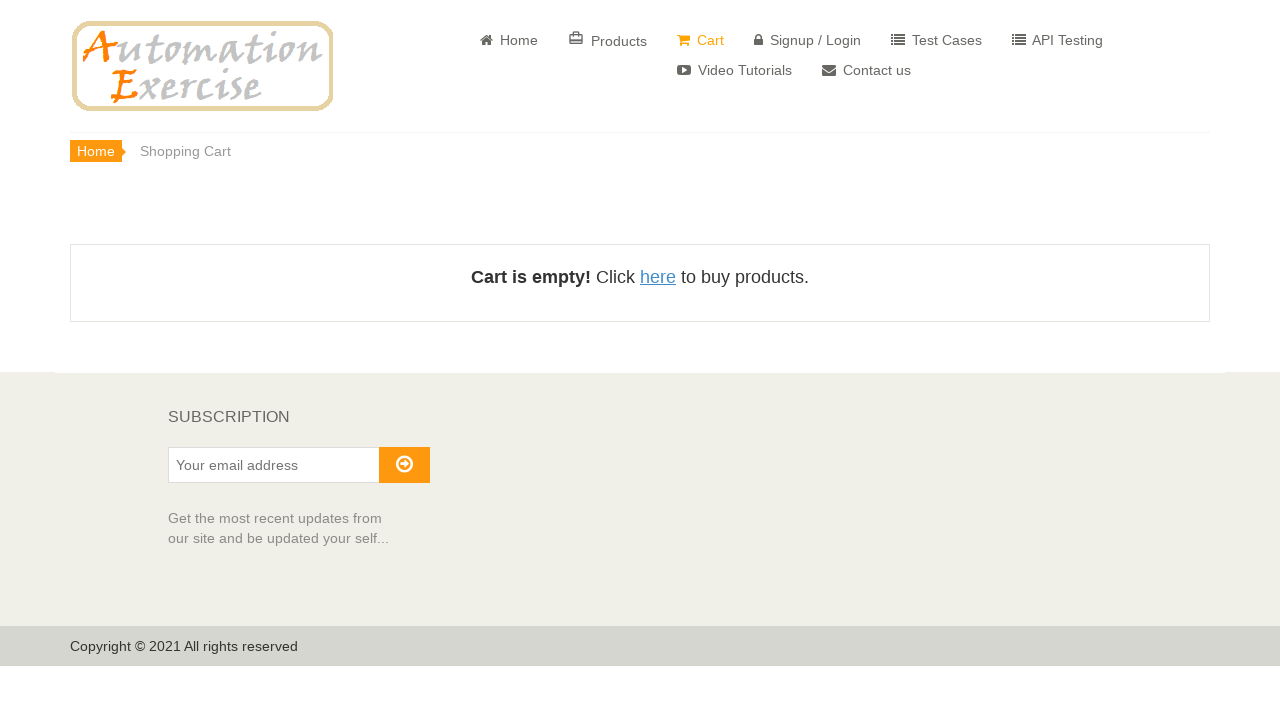

Entered email 'tester_cart@example.com' in subscription field on #susbscribe_email
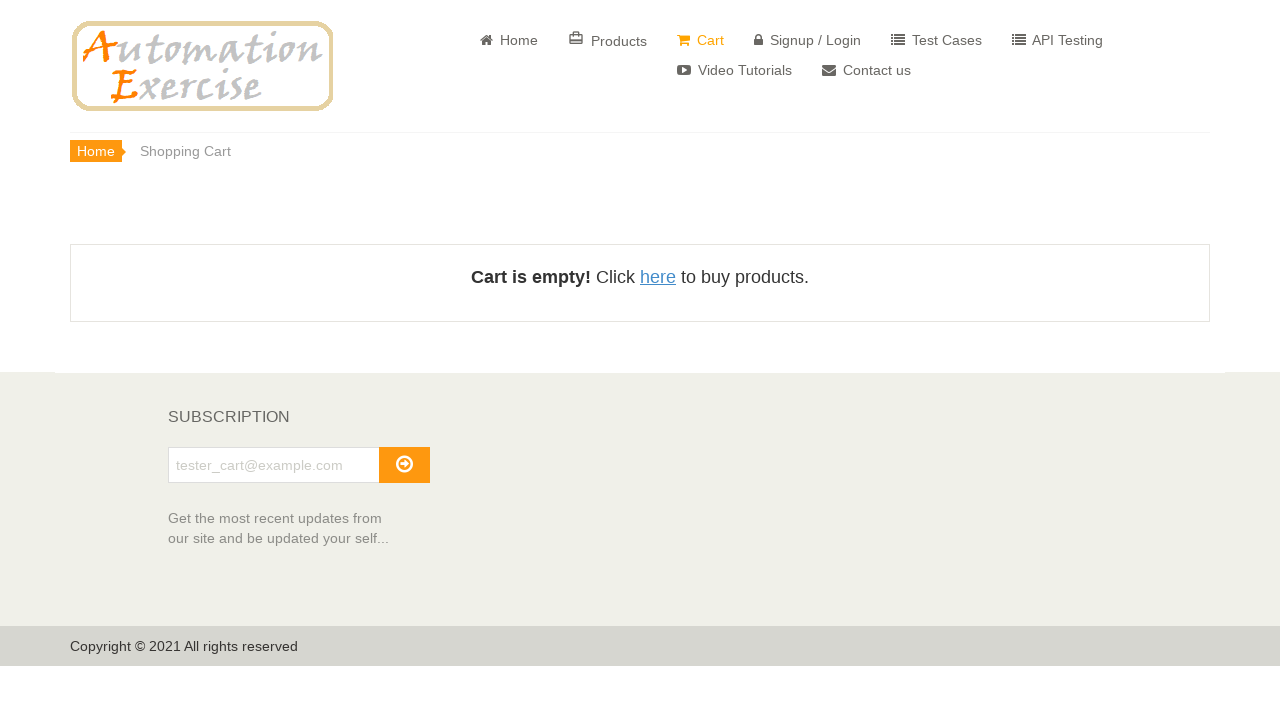

Clicked subscribe button to submit email subscription at (404, 465) on #subscribe
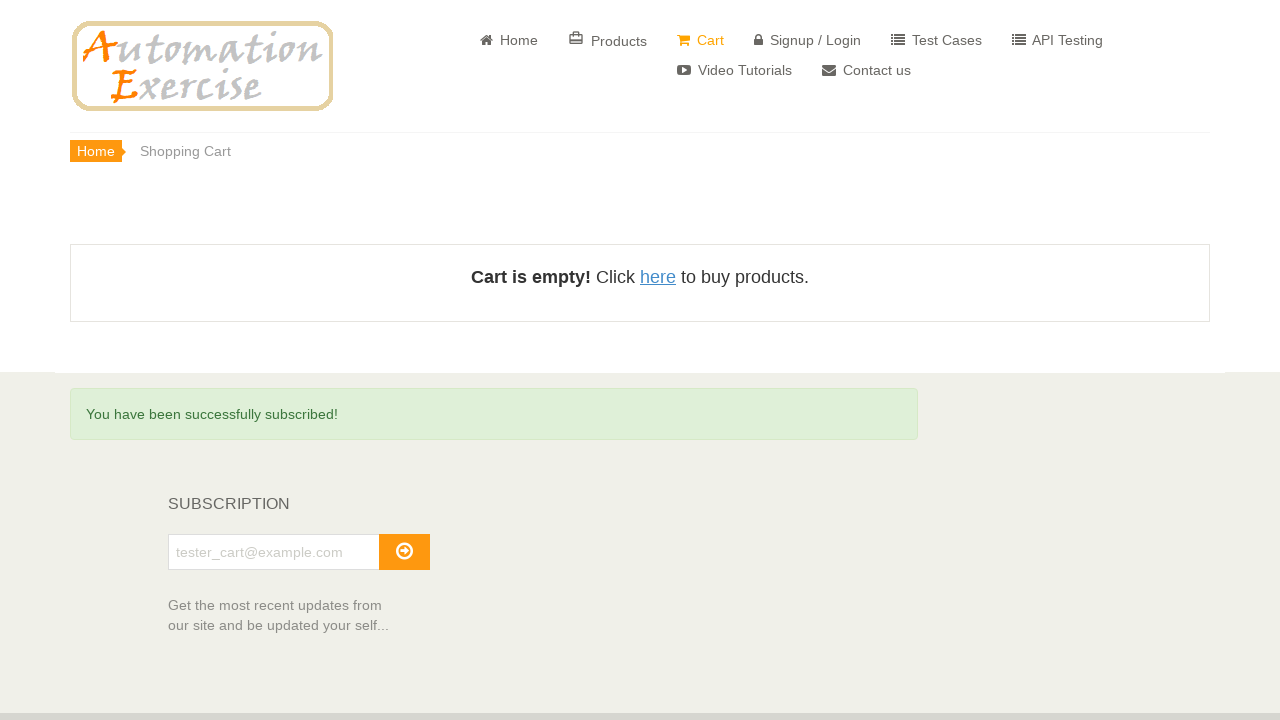

Success message appeared confirming email subscription
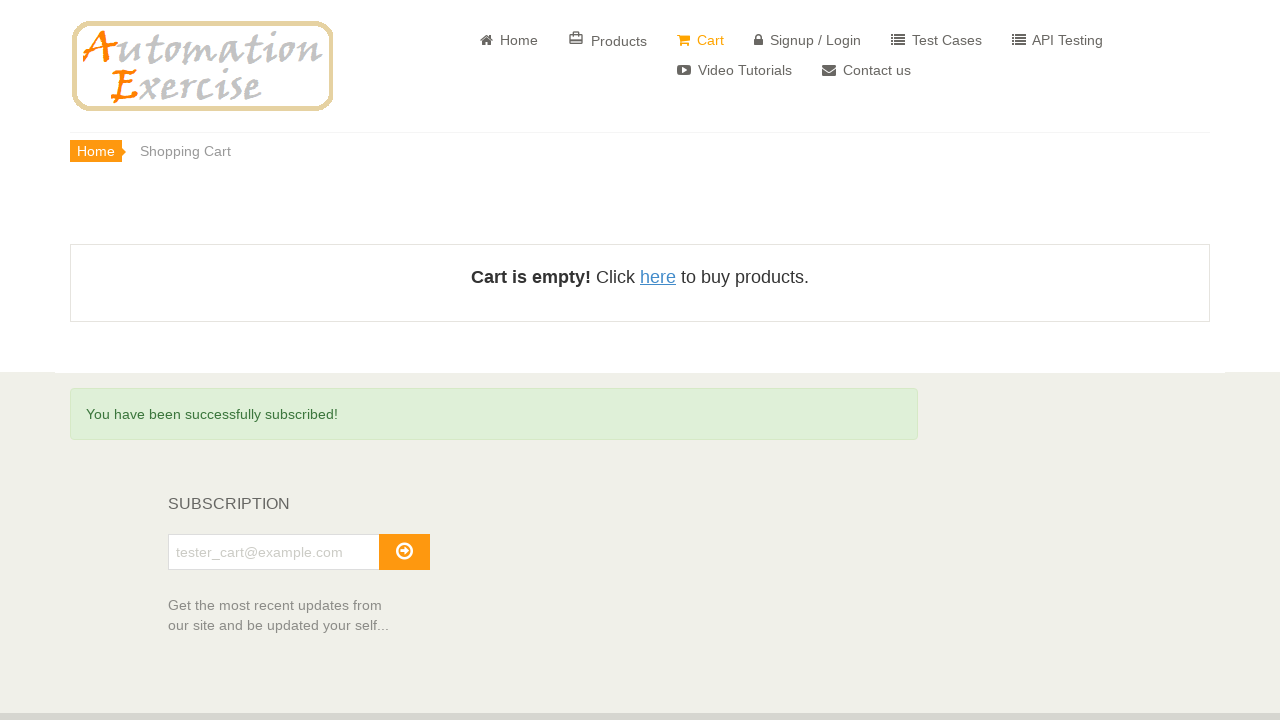

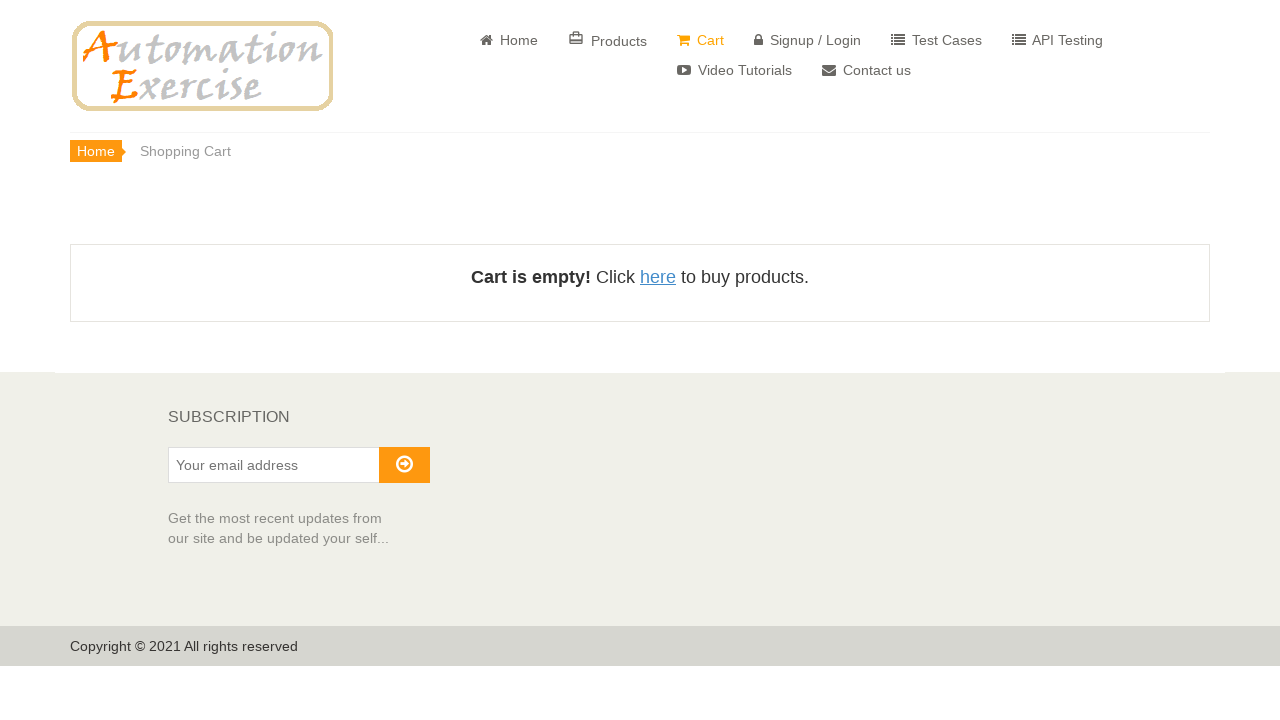